Tests opening multiple URLs by navigating to a demo e-commerce site, then opening a new browser window and navigating to OpenCart website

Starting URL: https://demo.nopcommerce.com/

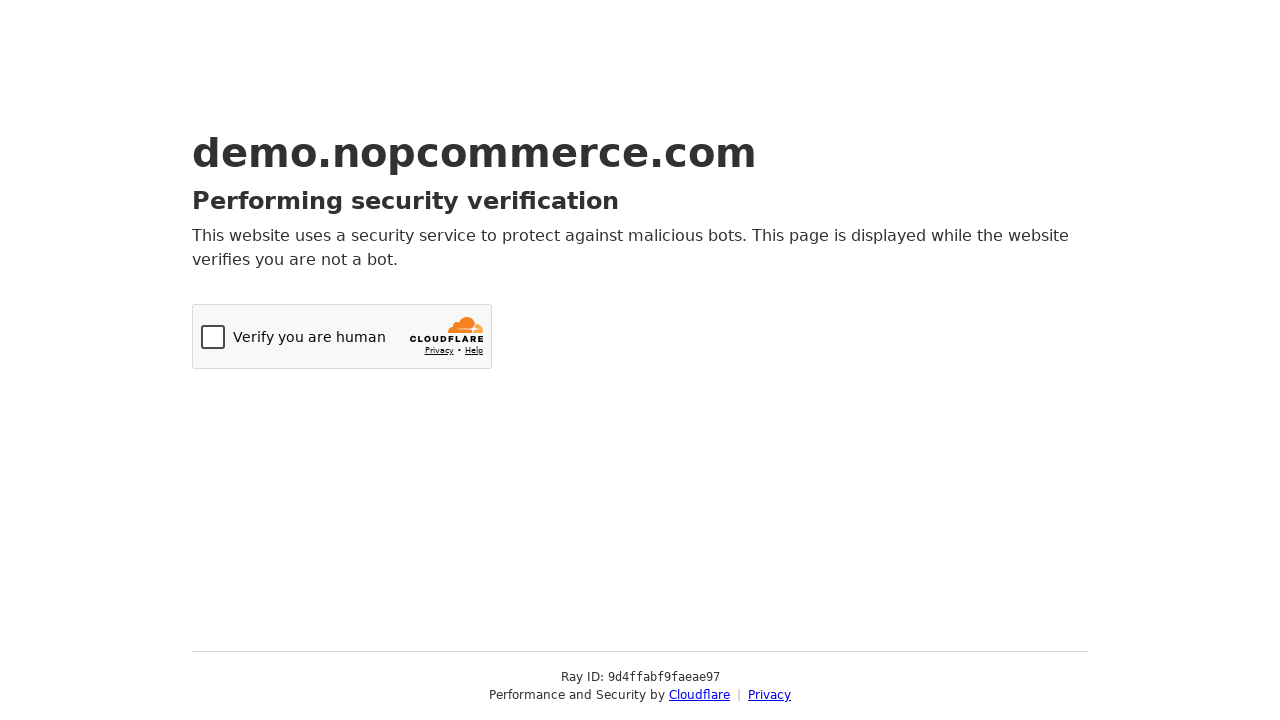

Opened new browser tab/window
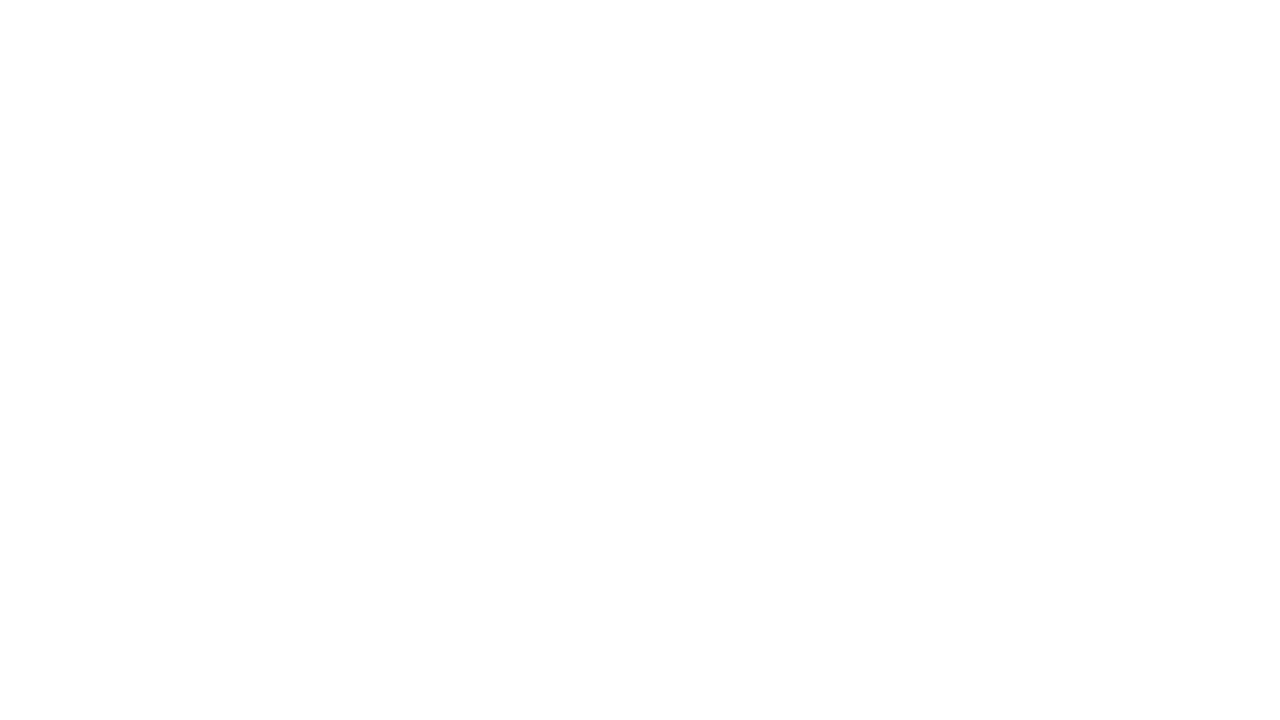

Navigated to OpenCart website (https://www.opencart.com/)
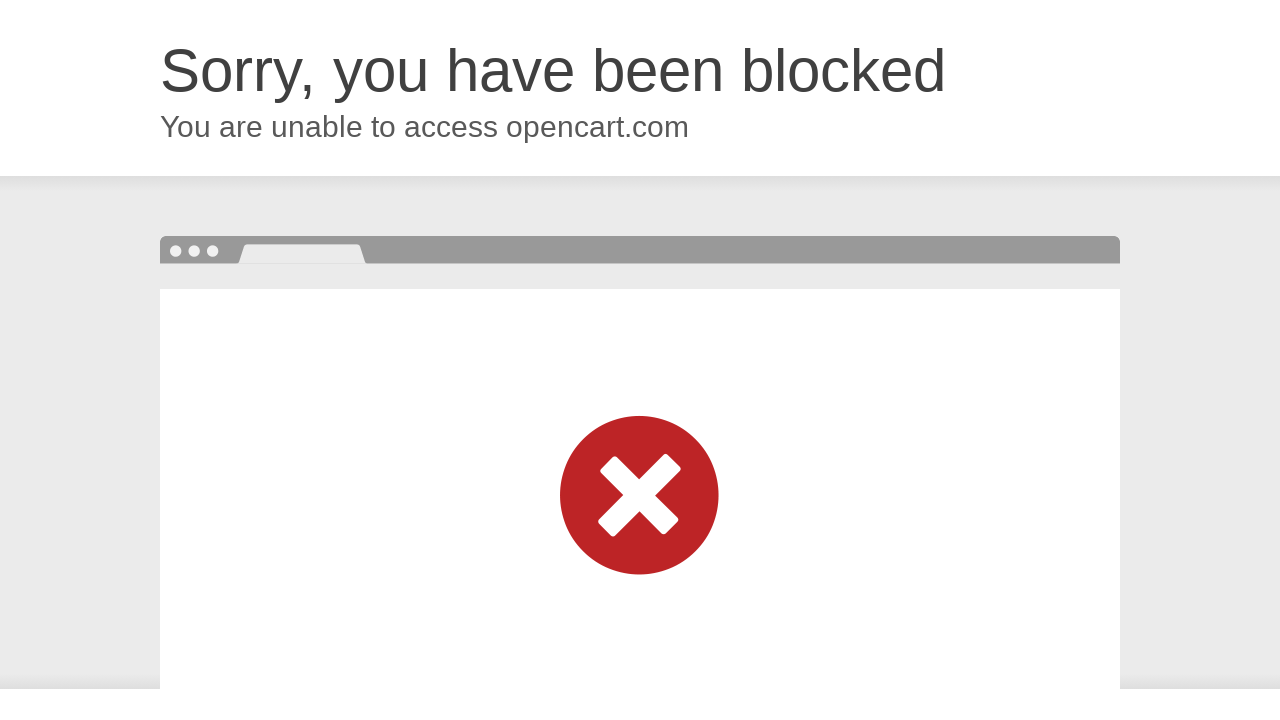

OpenCart page loaded successfully (domcontentloaded)
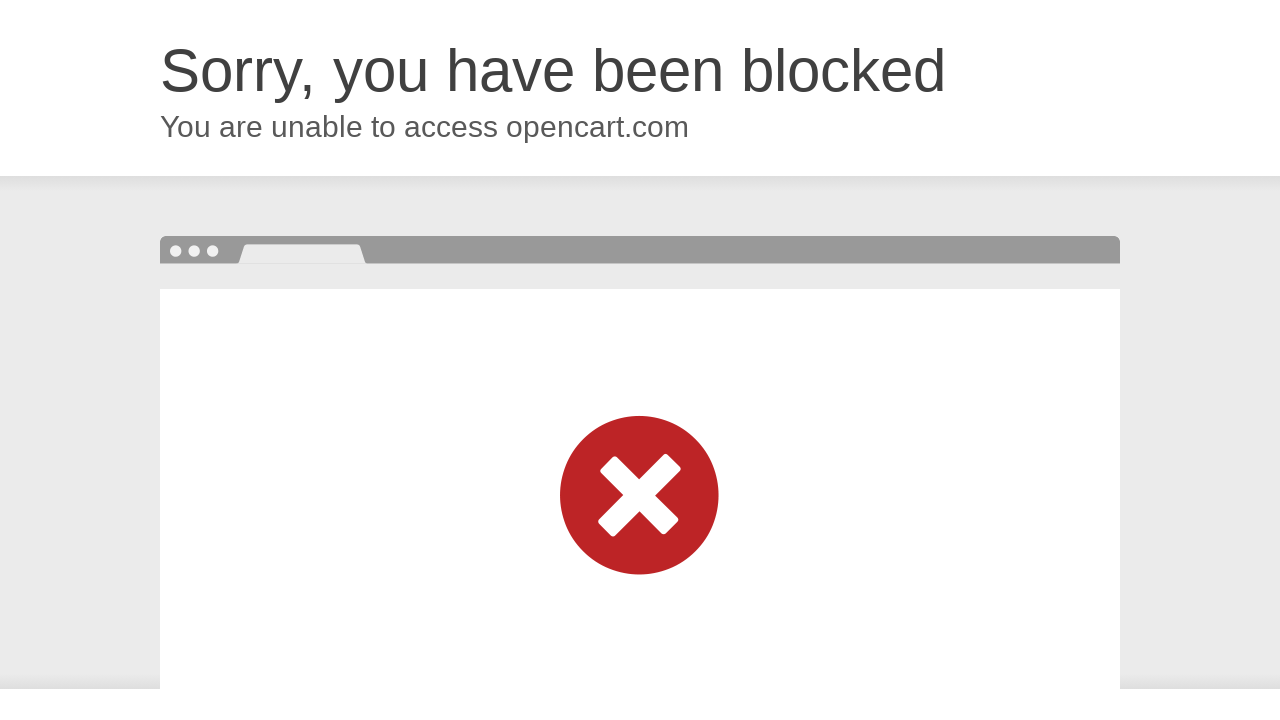

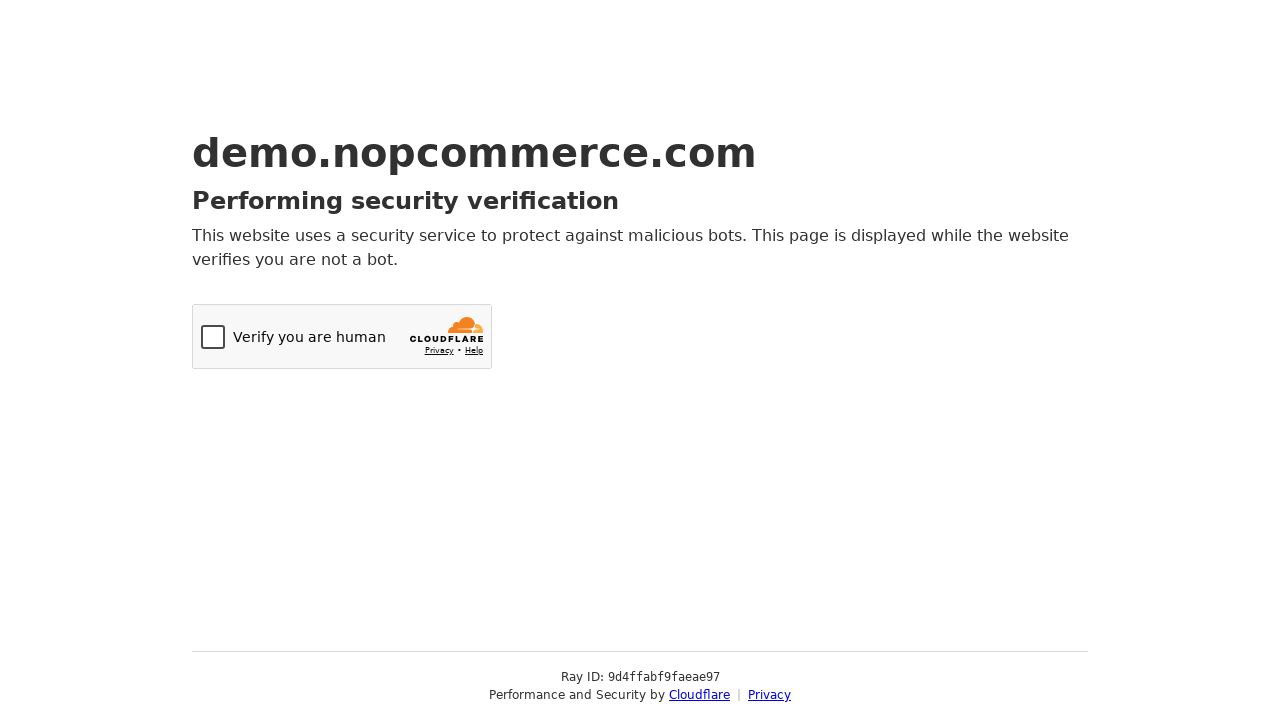